Tests GitHub Wiki search functionality by navigating to the Selenide project, accessing the Wiki tab, searching for SoftAssertions page, and verifying the page content contains JUnit5 example code

Starting URL: https://github.com/selenide/selenide

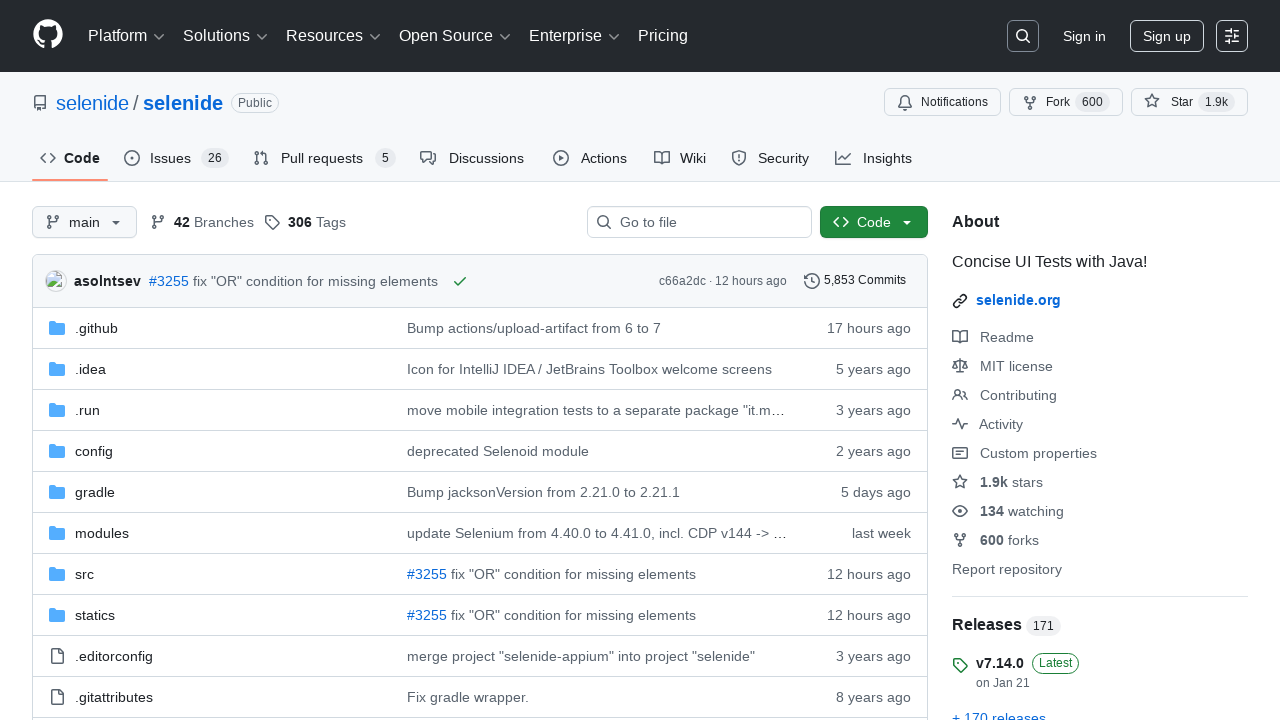

Navigated to Selenide GitHub repository
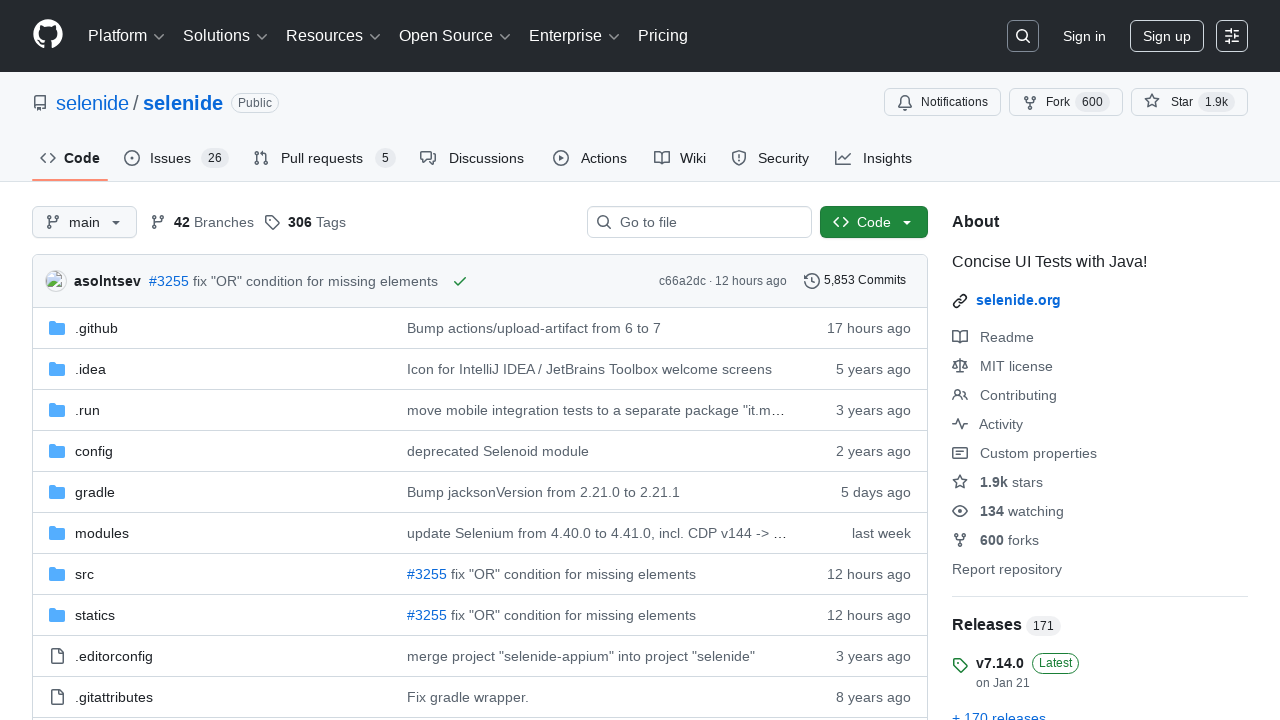

Clicked on Wiki tab at (680, 158) on #wiki-tab
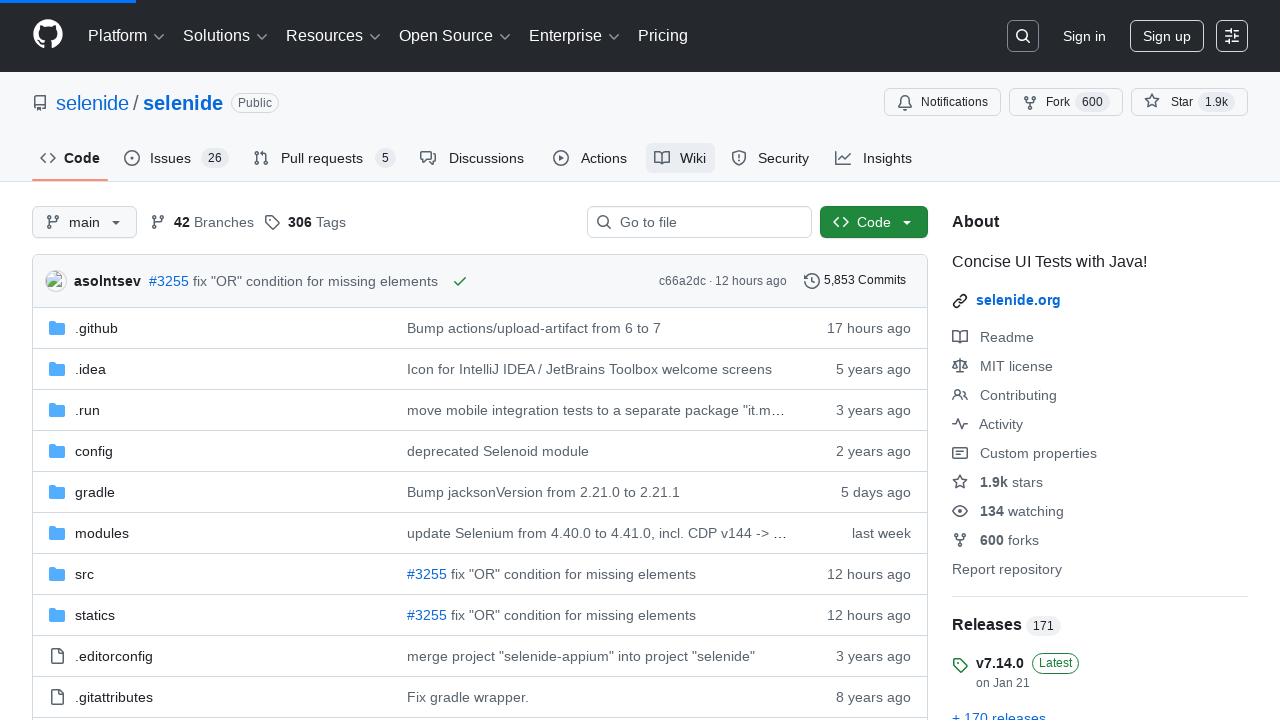

Filled wiki search filter with 'SoftAssertions' on #wiki-pages-filter
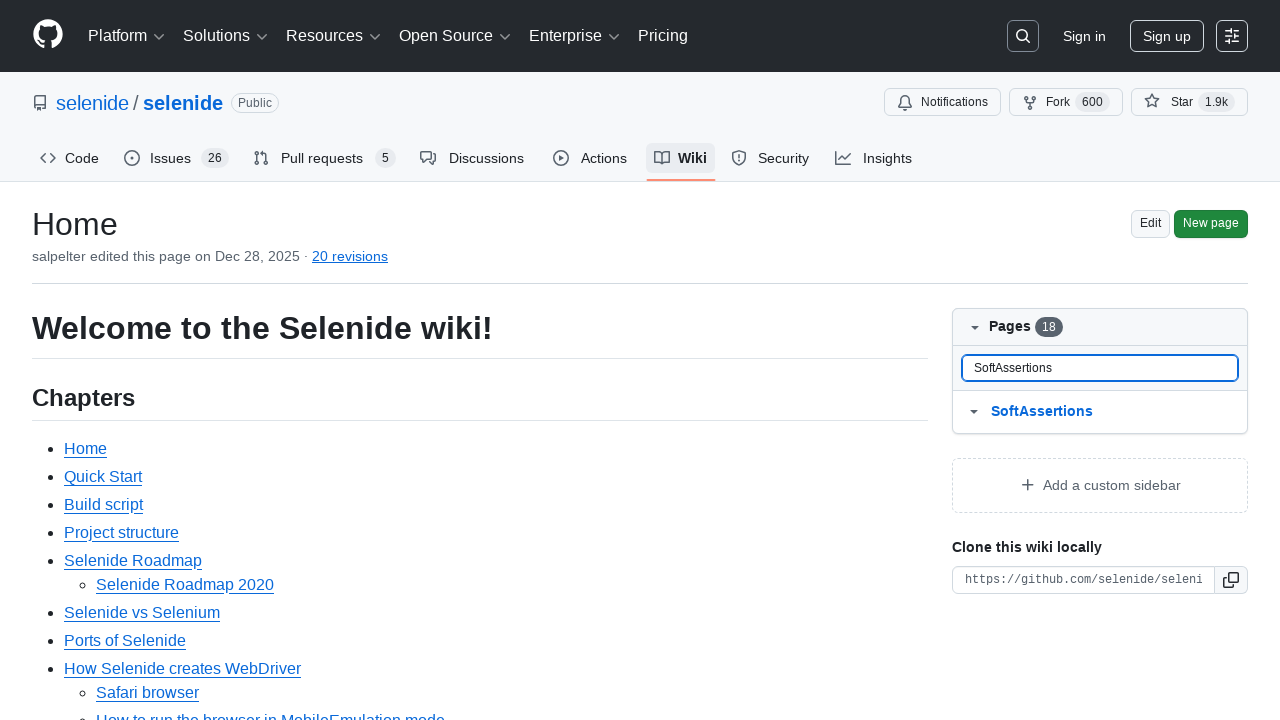

Pressed Enter to search for SoftAssertions page
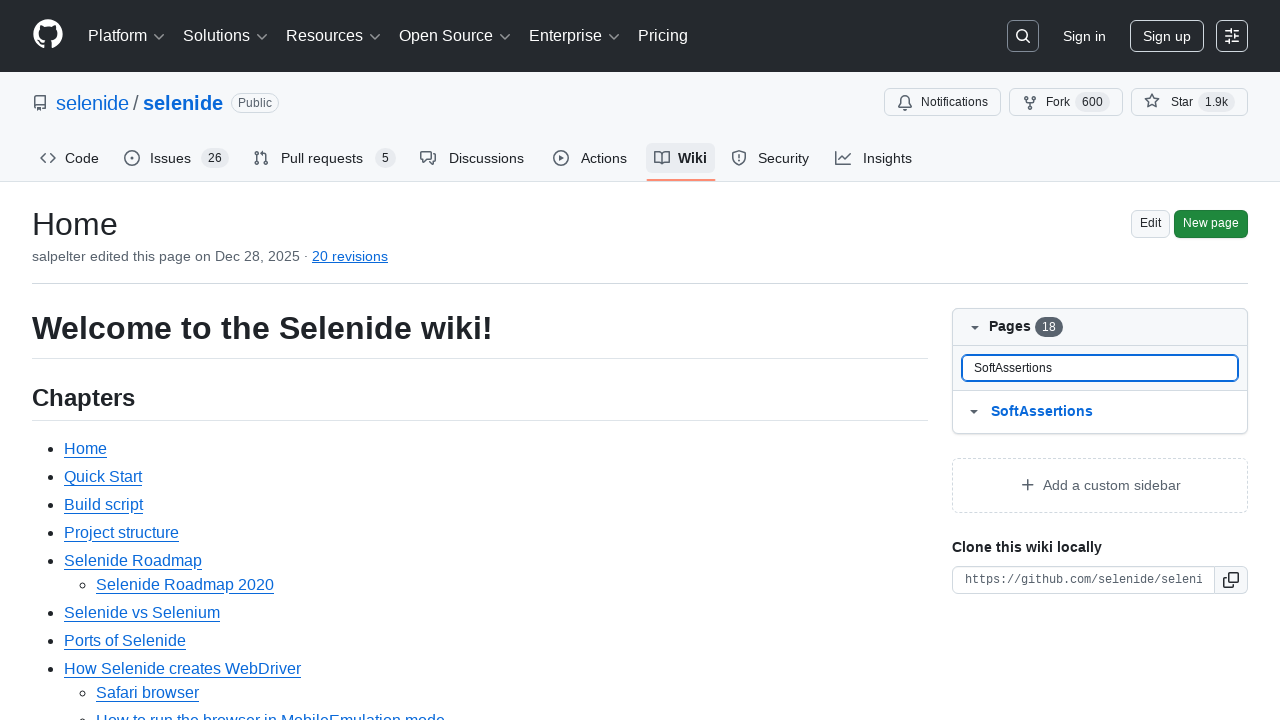

Clicked on SoftAssertions wiki page link at (116, 450) on a[href='/selenide/selenide/wiki/SoftAssertions']
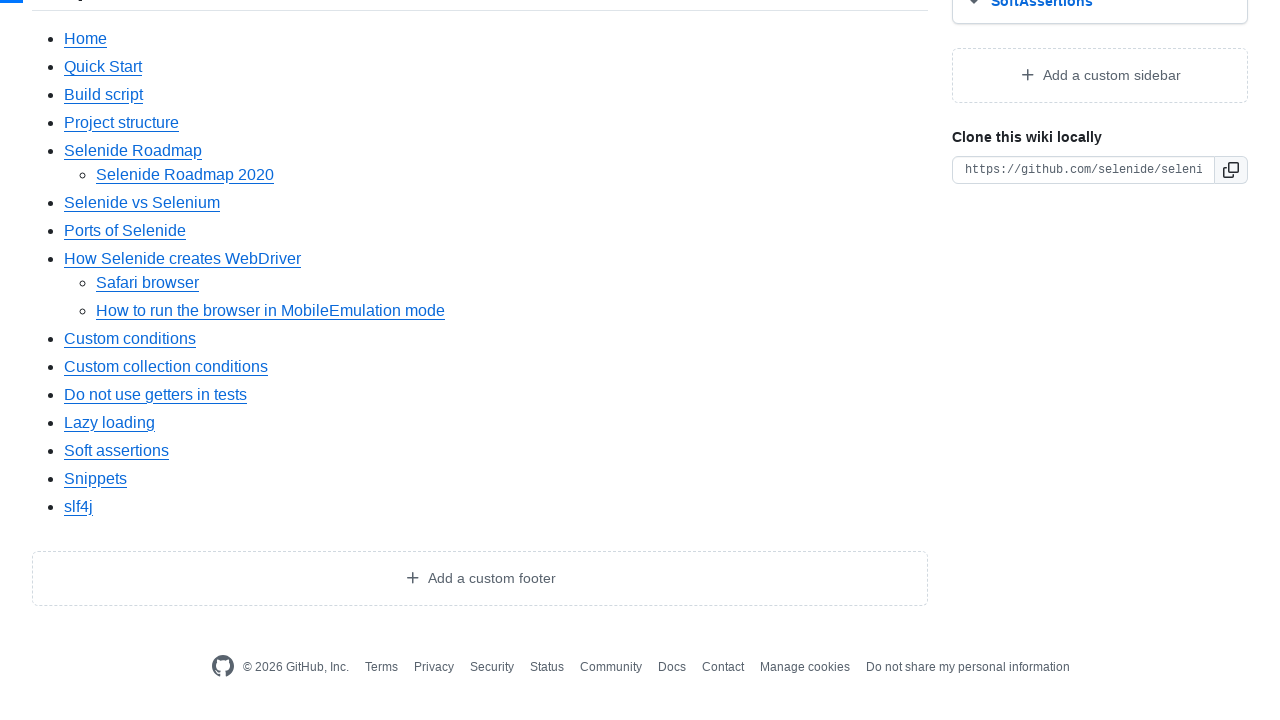

Page header loaded and visible
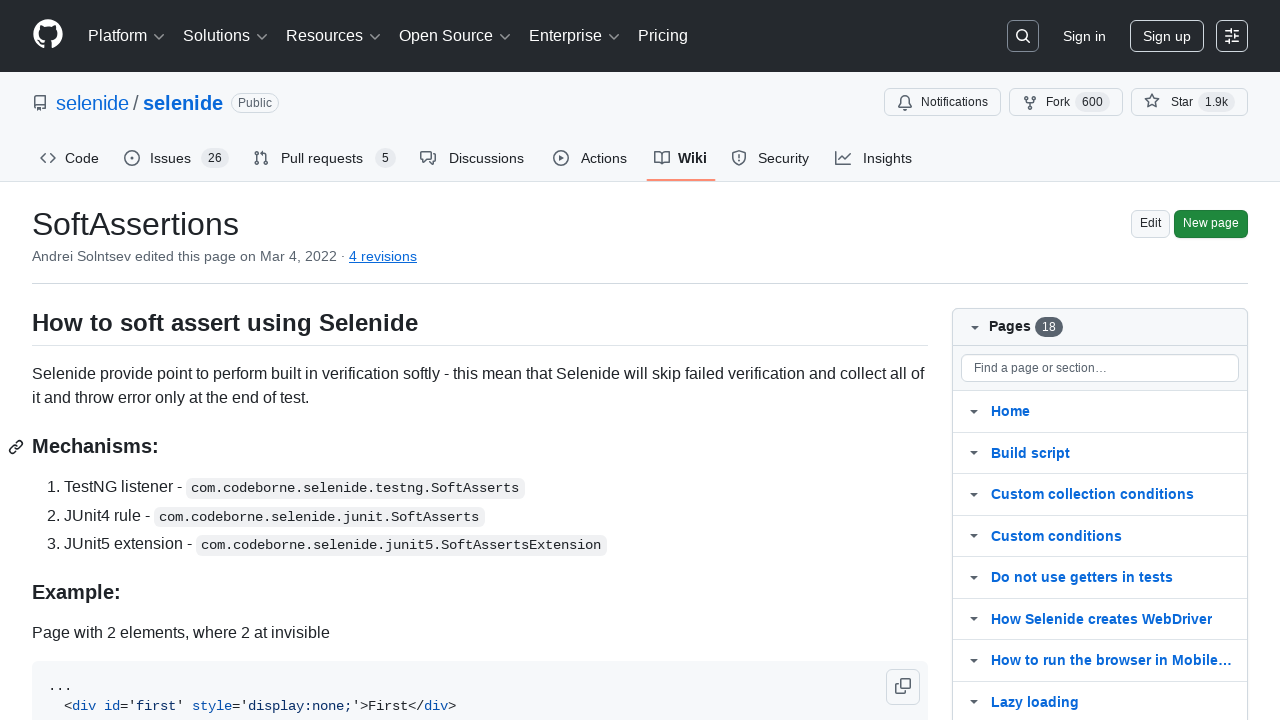

Verified page header contains 'SoftAssertions'
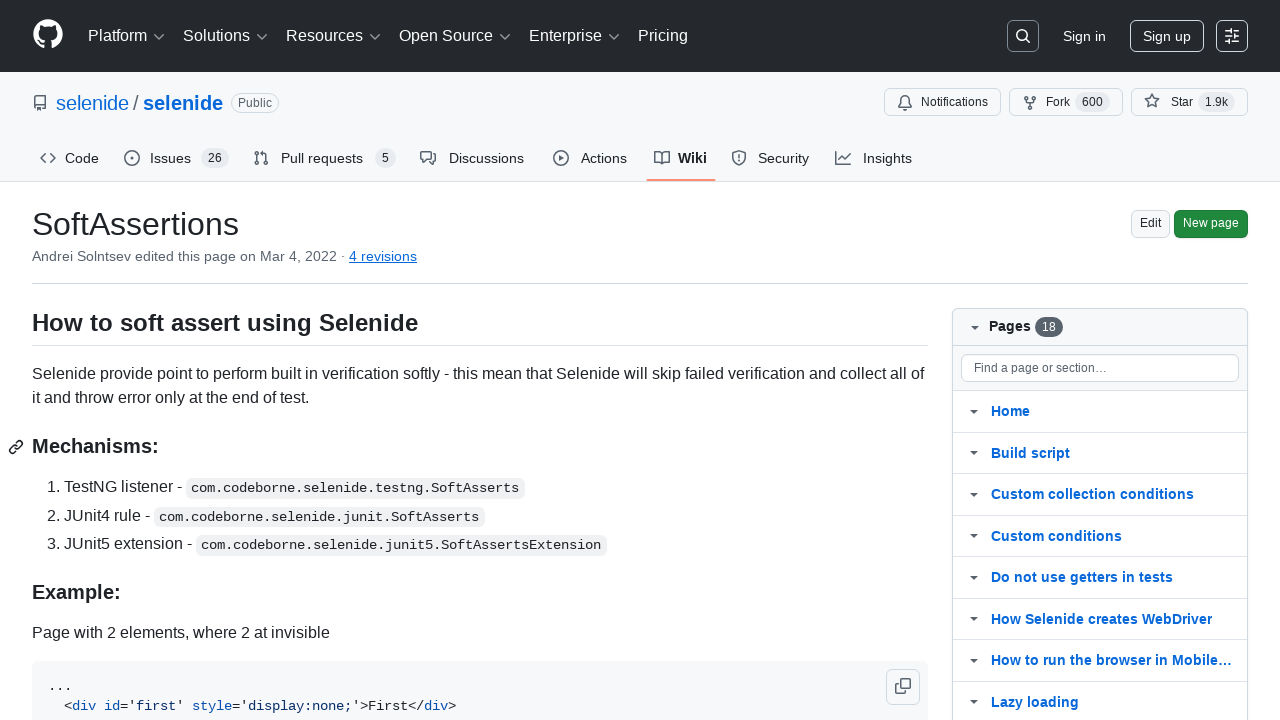

Verified wiki body contains JUnit5 SoftAssertsExtension example code
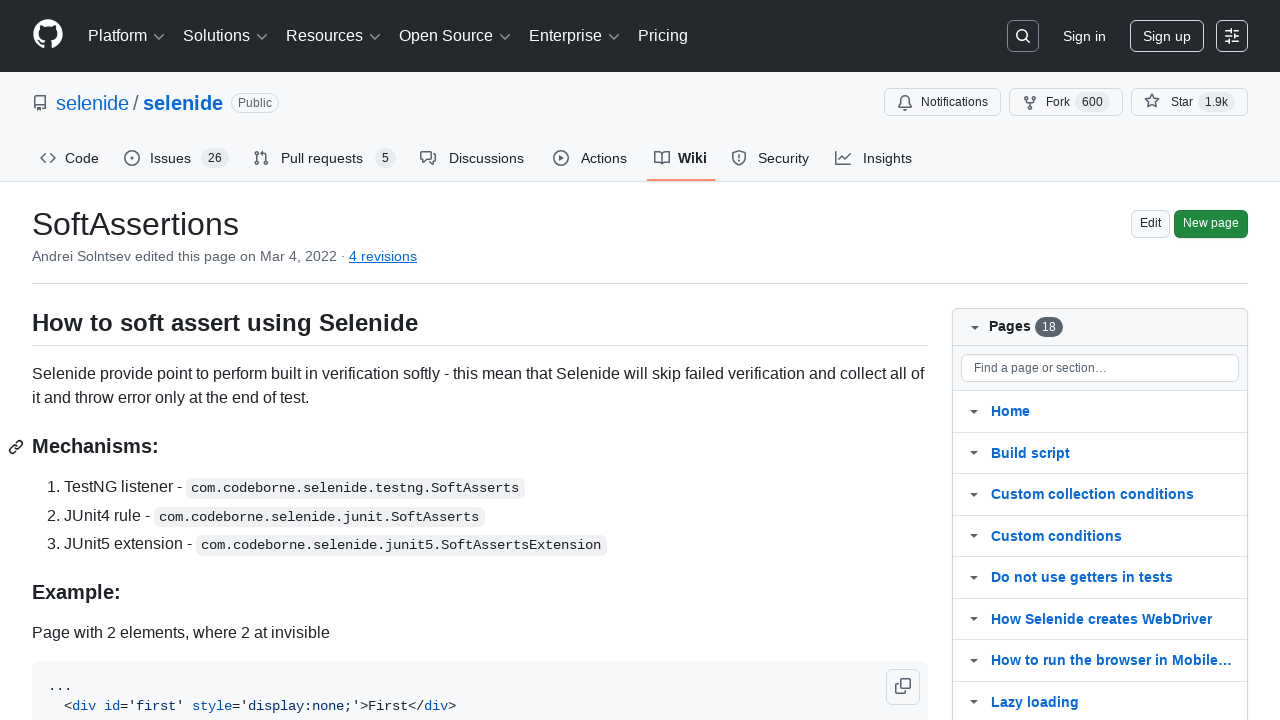

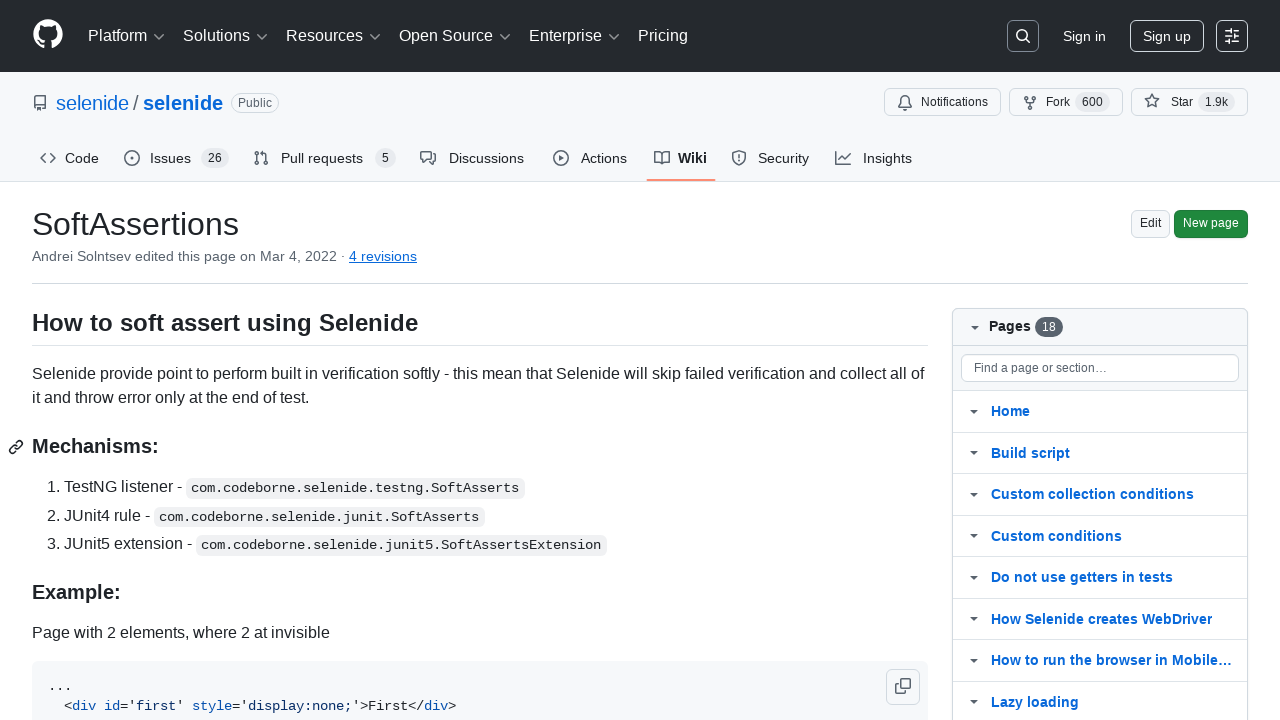